Tests a demo registration form by filling all fields (personal info, contact details, country, gender, hobbies, language, skills, date of birth, password) and verifying the registration details are displayed correctly after submission.

Starting URL: https://anatoly-karpovich.github.io/demo-registration-form/

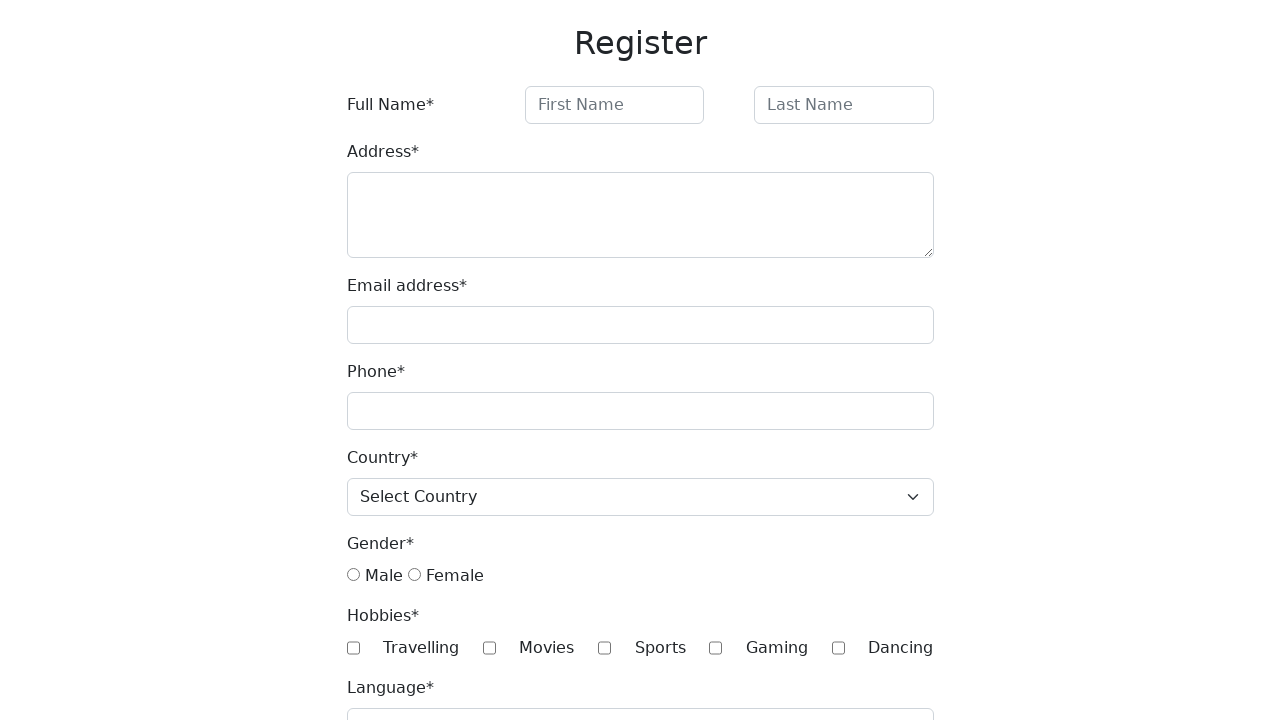

Filled first name field with 'Andrei' on #firstName
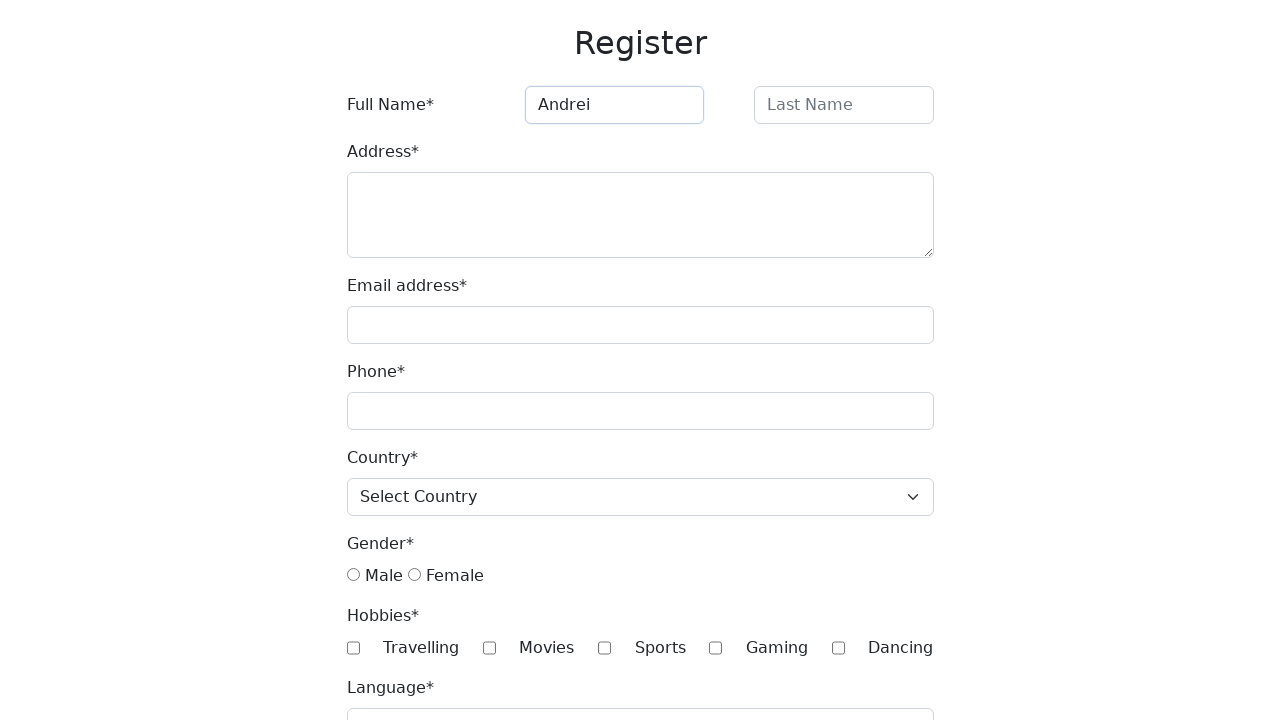

Filled last name field with 'Salaveika' on #lastName
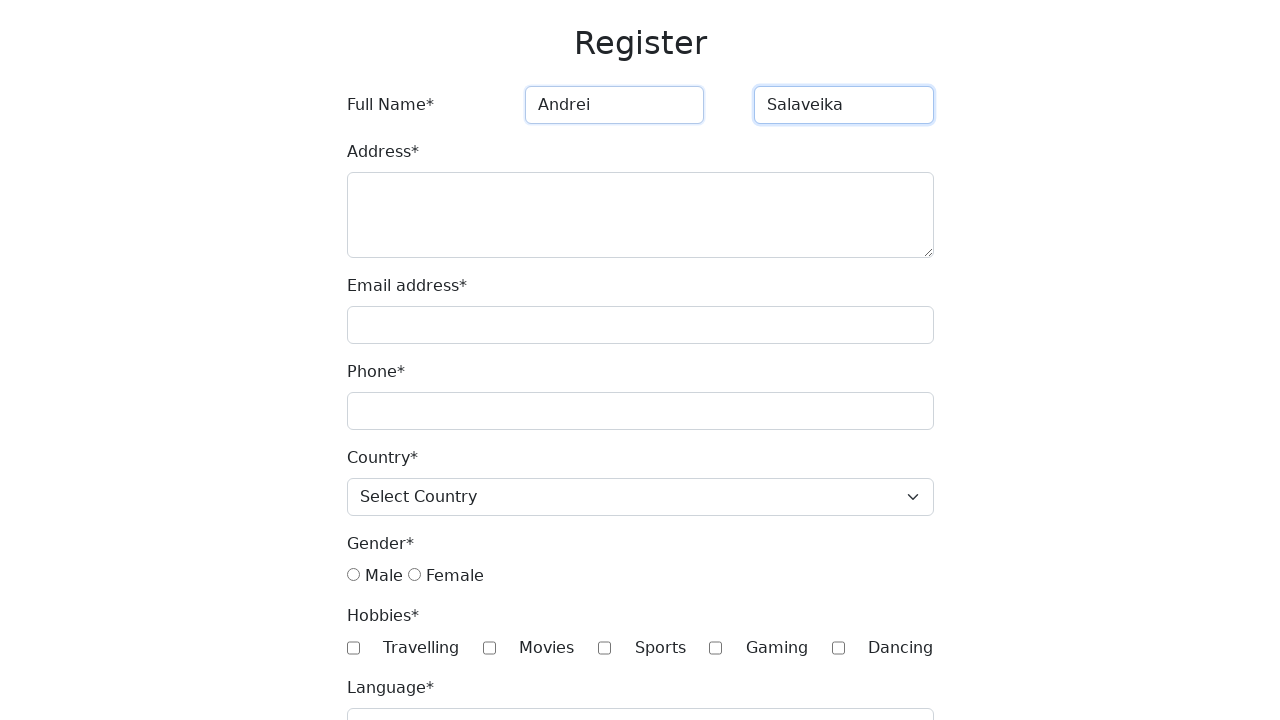

Filled address field with 'San Francisco' on #address
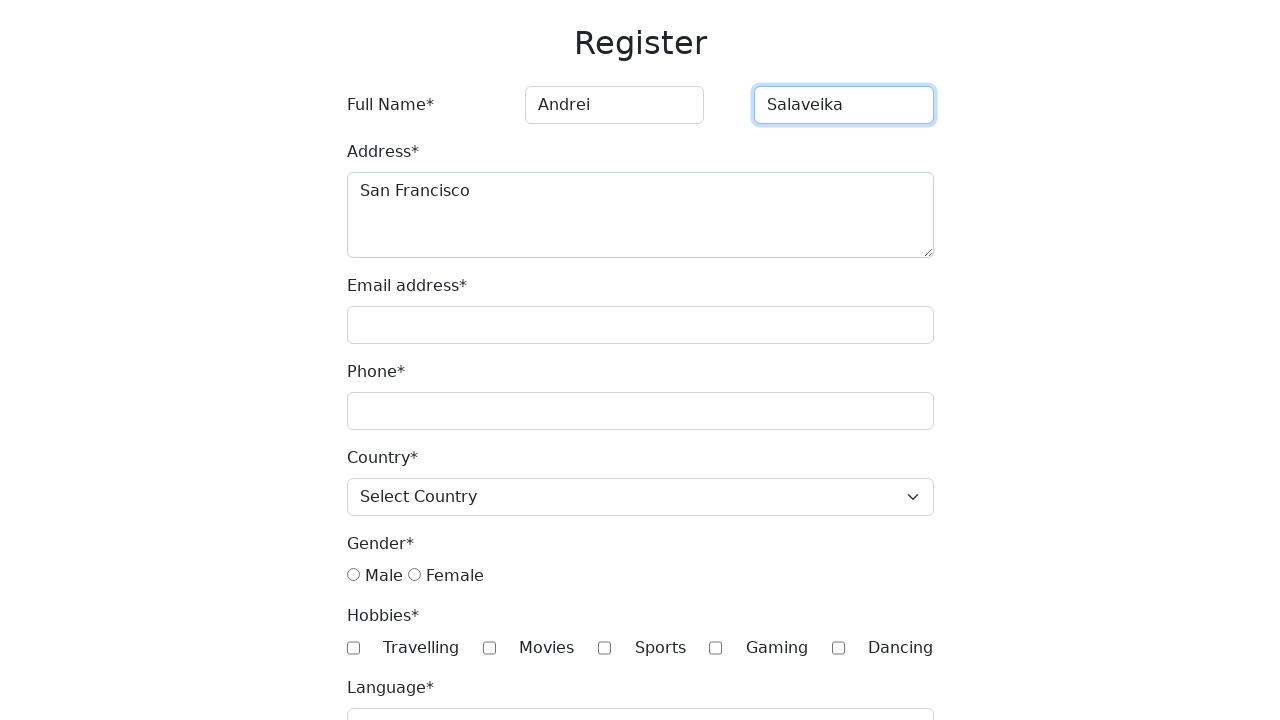

Filled email field with 'qaAoW@example.com' on #email
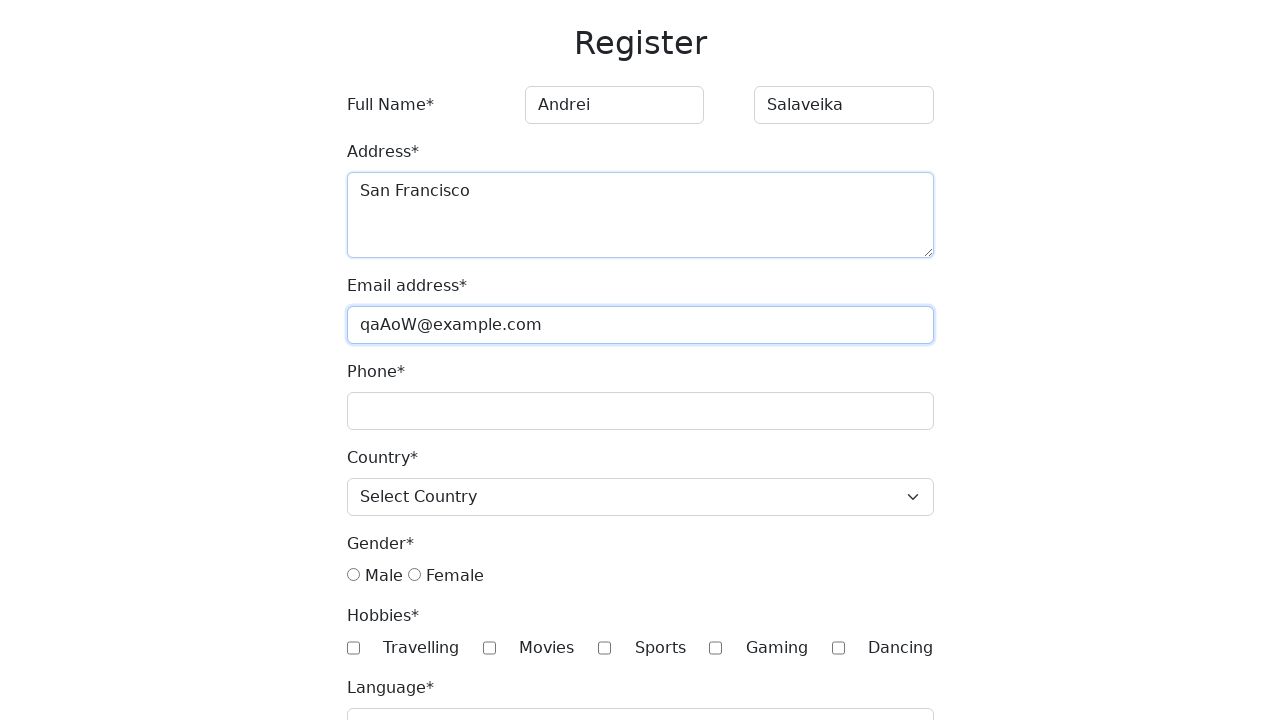

Filled phone field with '123456789' on #phone
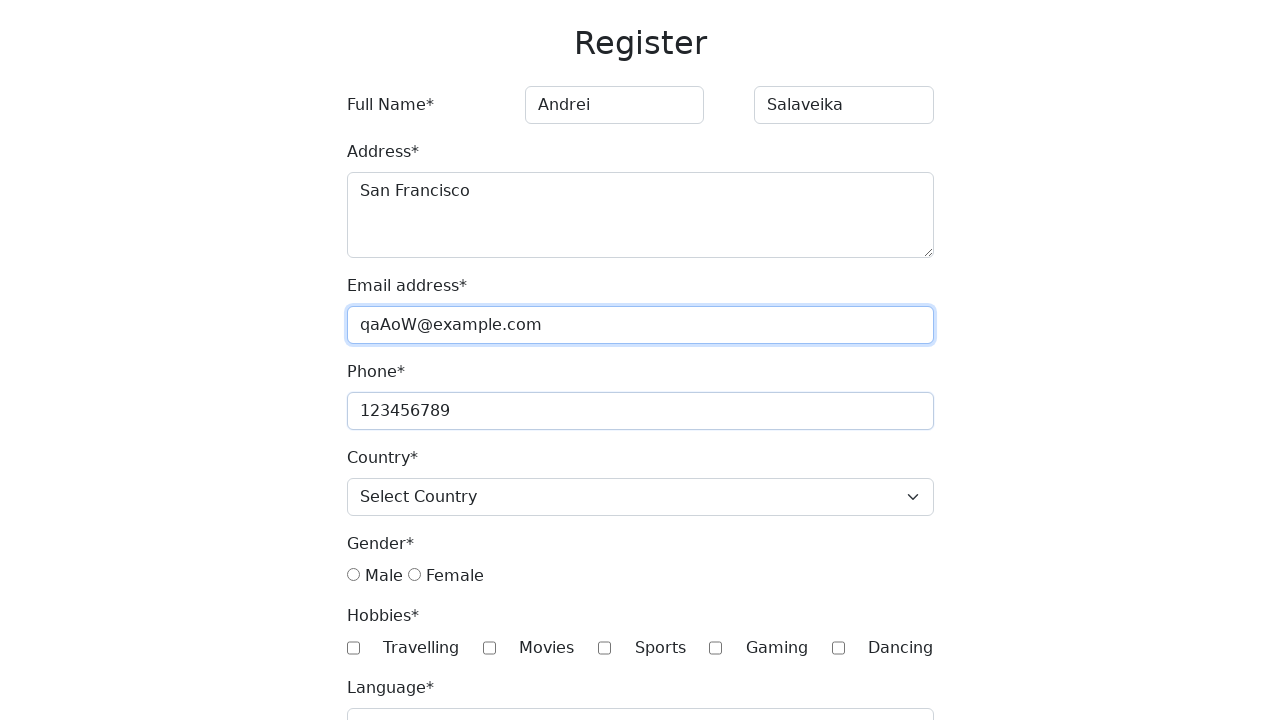

Selected 'Canada' from country dropdown on #country
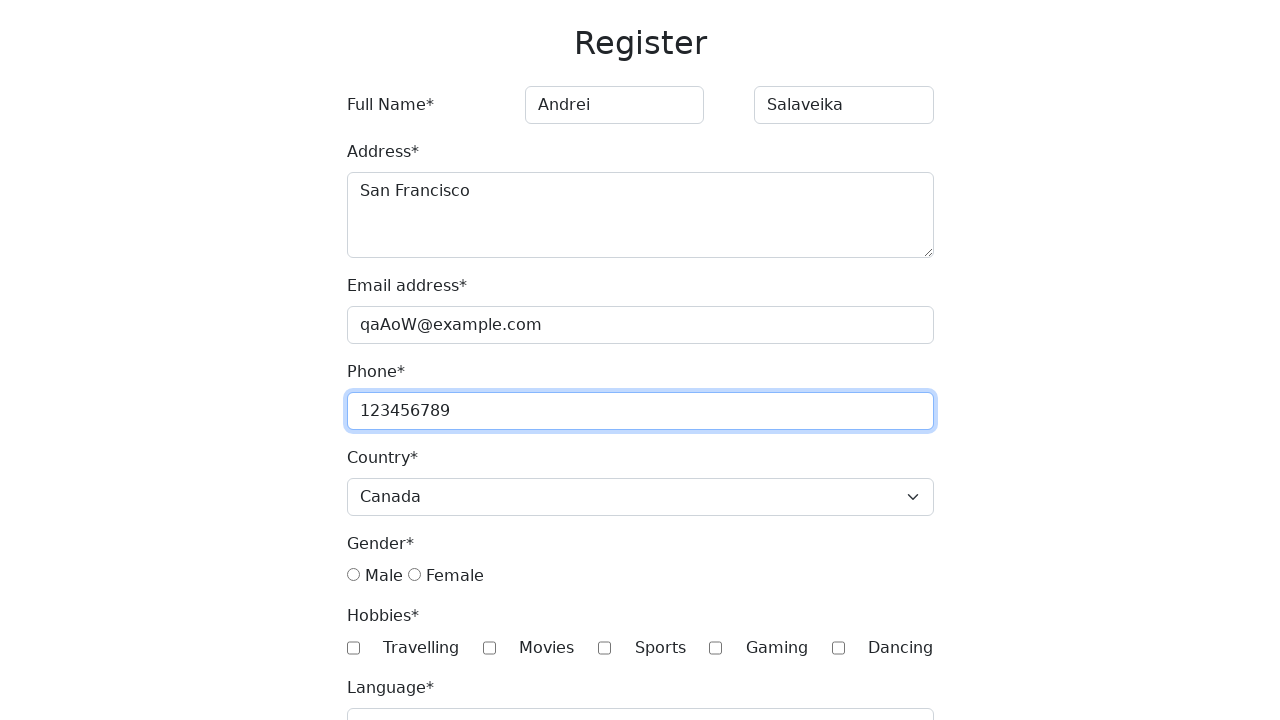

Selected 'male' gender option at (353, 575) on input[name='gender'][value='male']
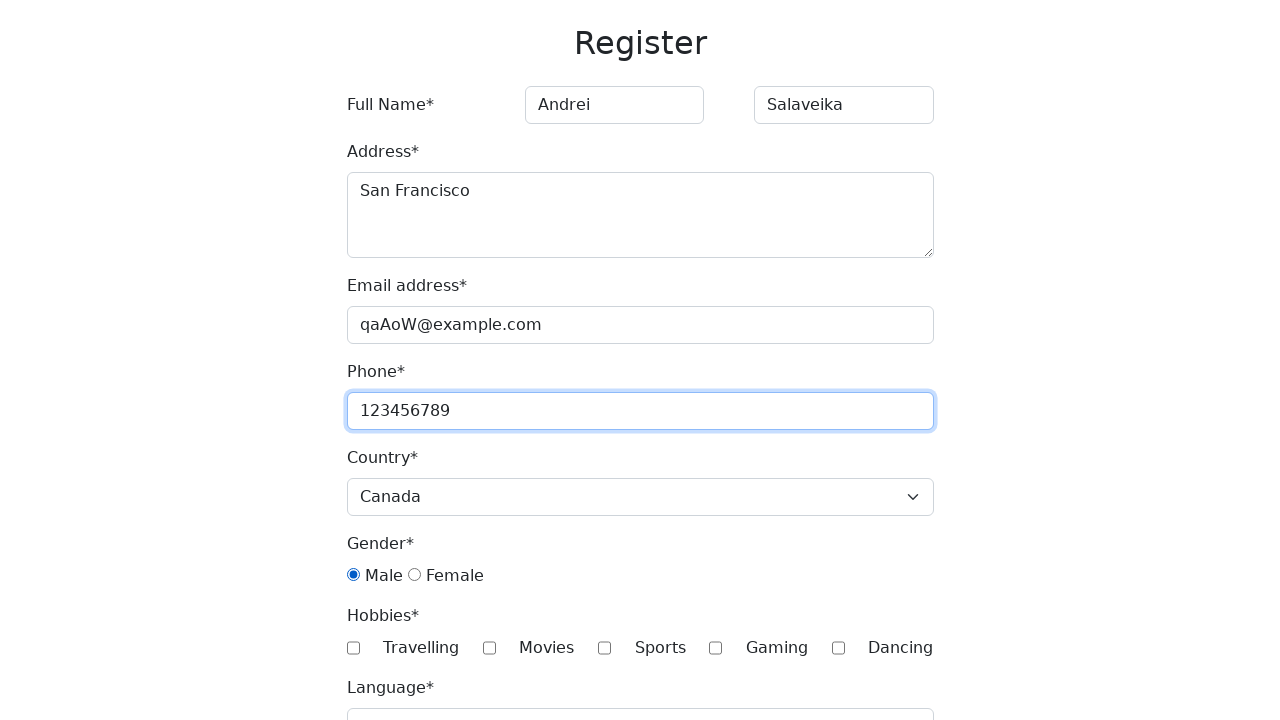

Selected 'Movies' hobby checkbox at (489, 648) on .hobby[value='Movies']
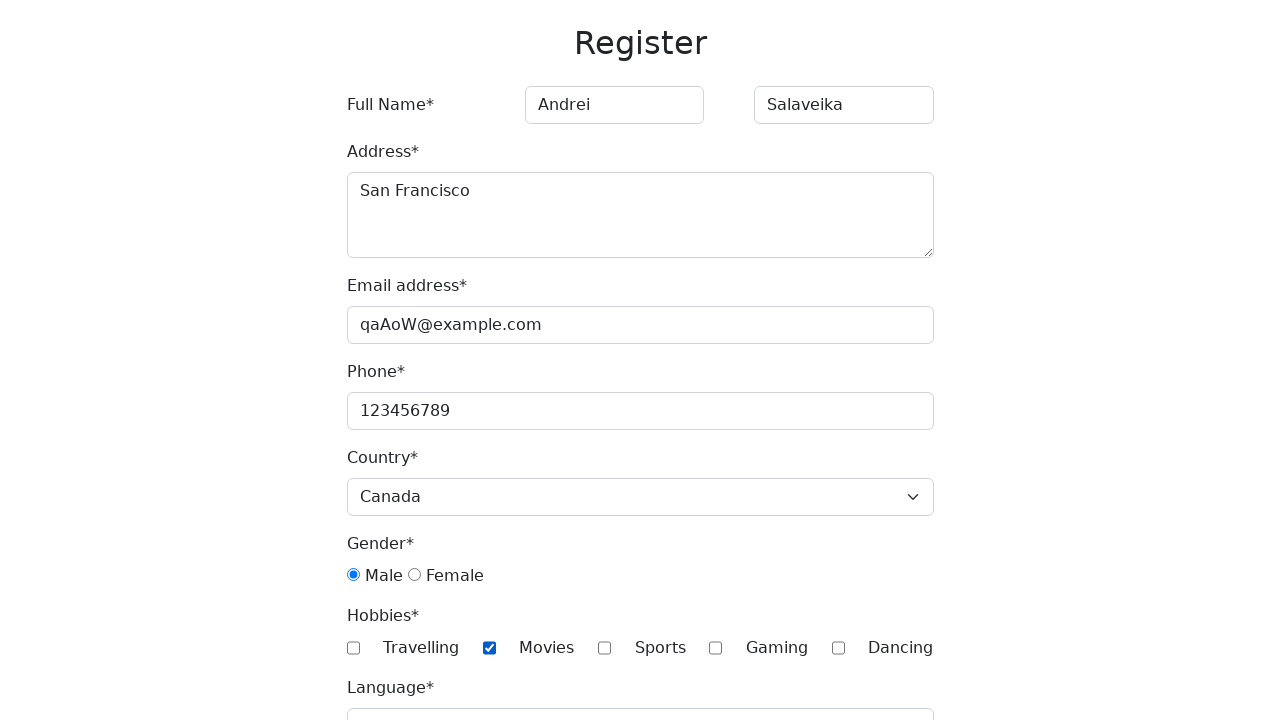

Filled language field with 'English' on #language
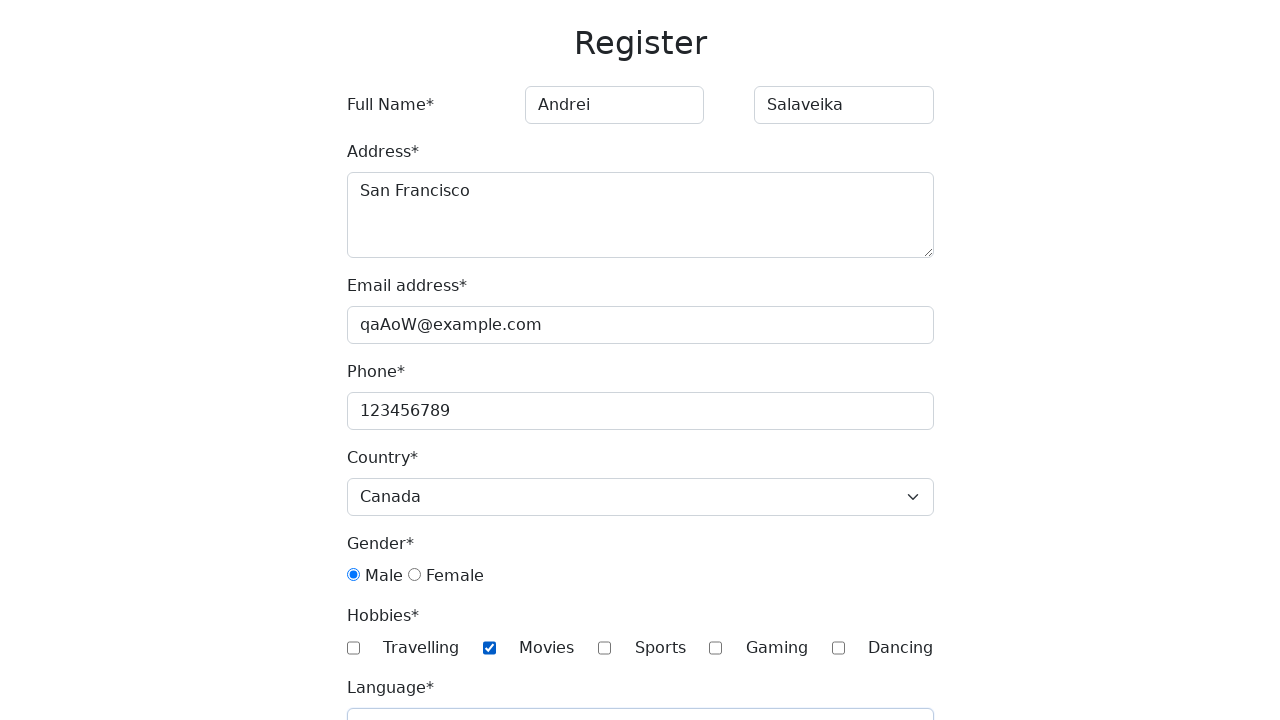

Selected 'JavaScript' from skills dropdown on #skills
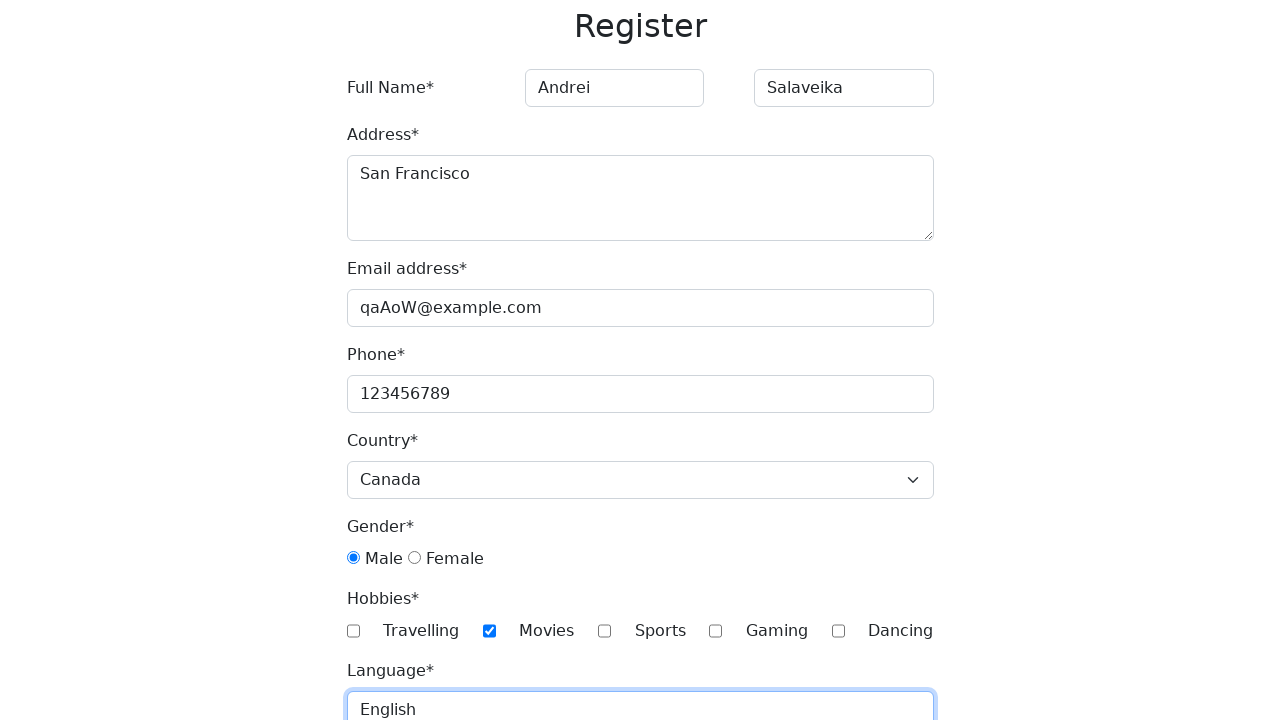

Selected year '1993' for date of birth on #year
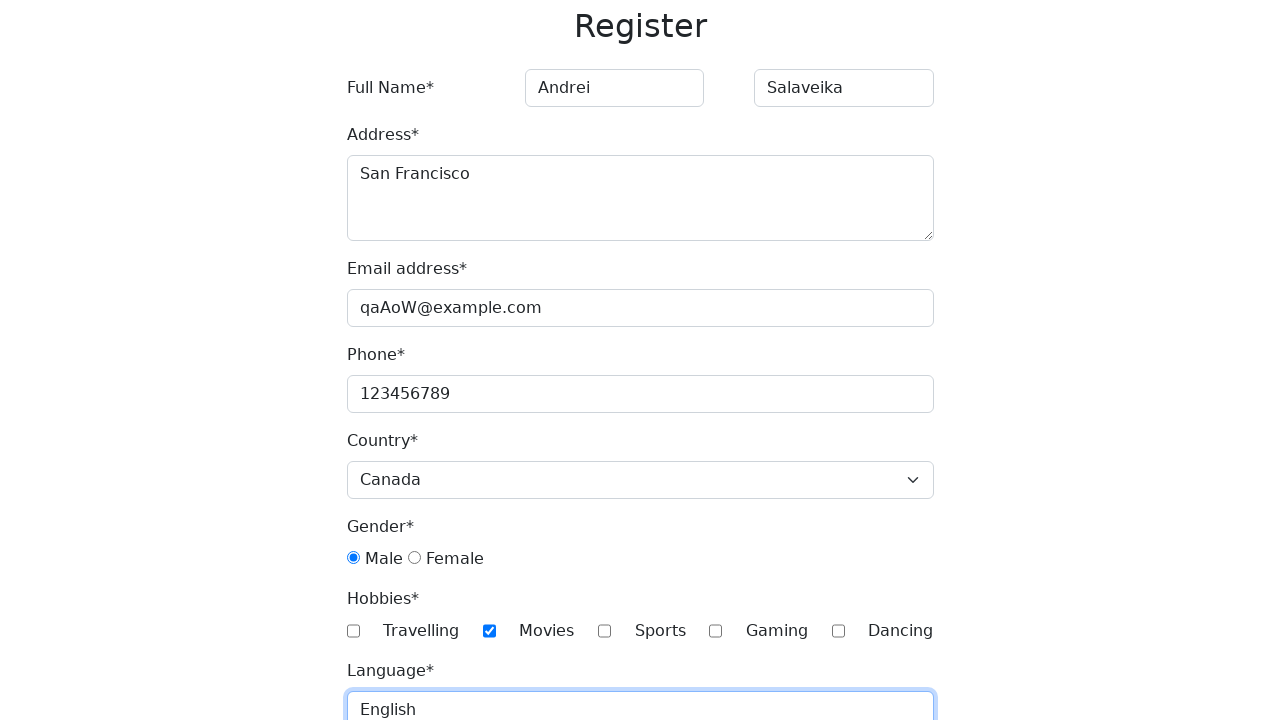

Selected month 'December' for date of birth on #month
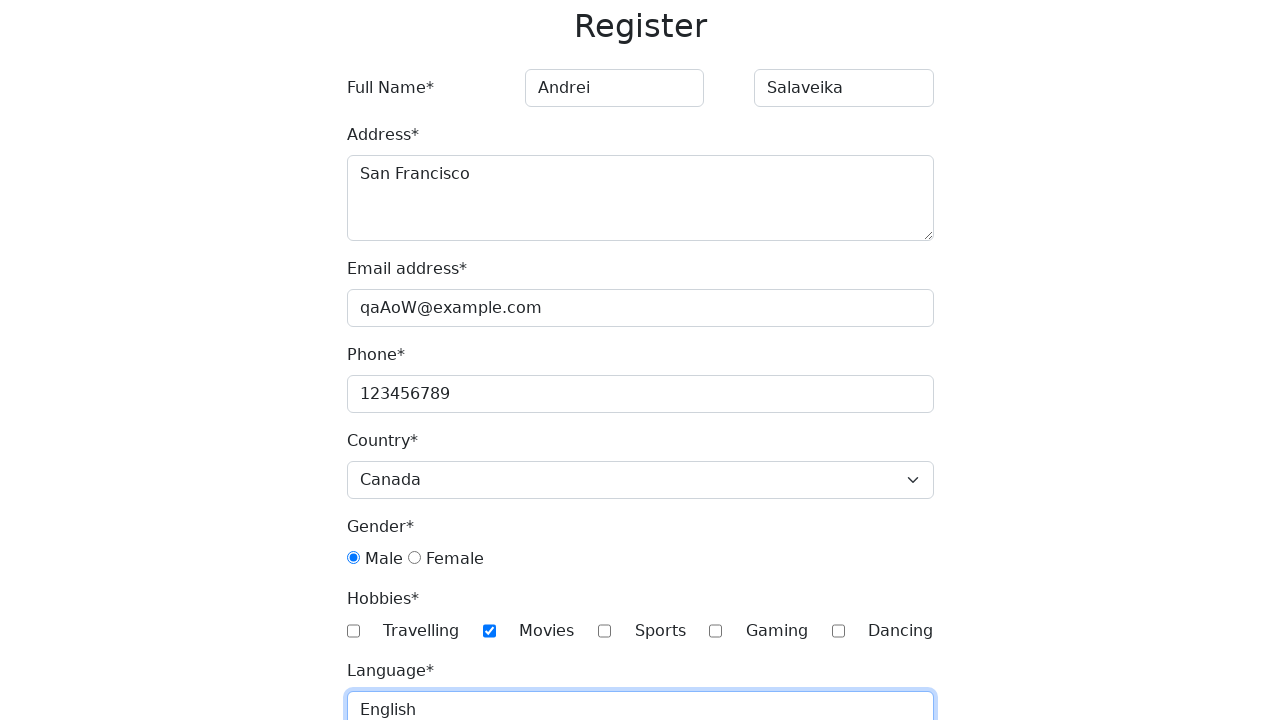

Selected day '19' for date of birth on #day
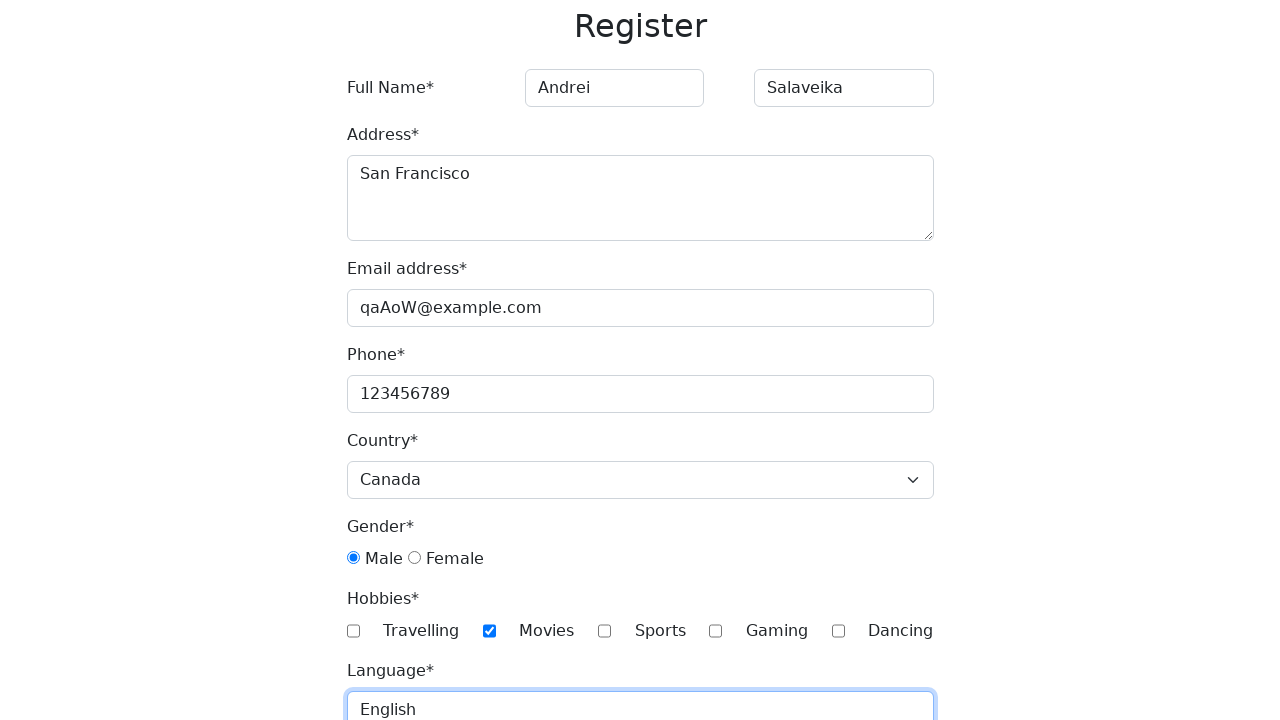

Filled password field with '1234567!' on #password
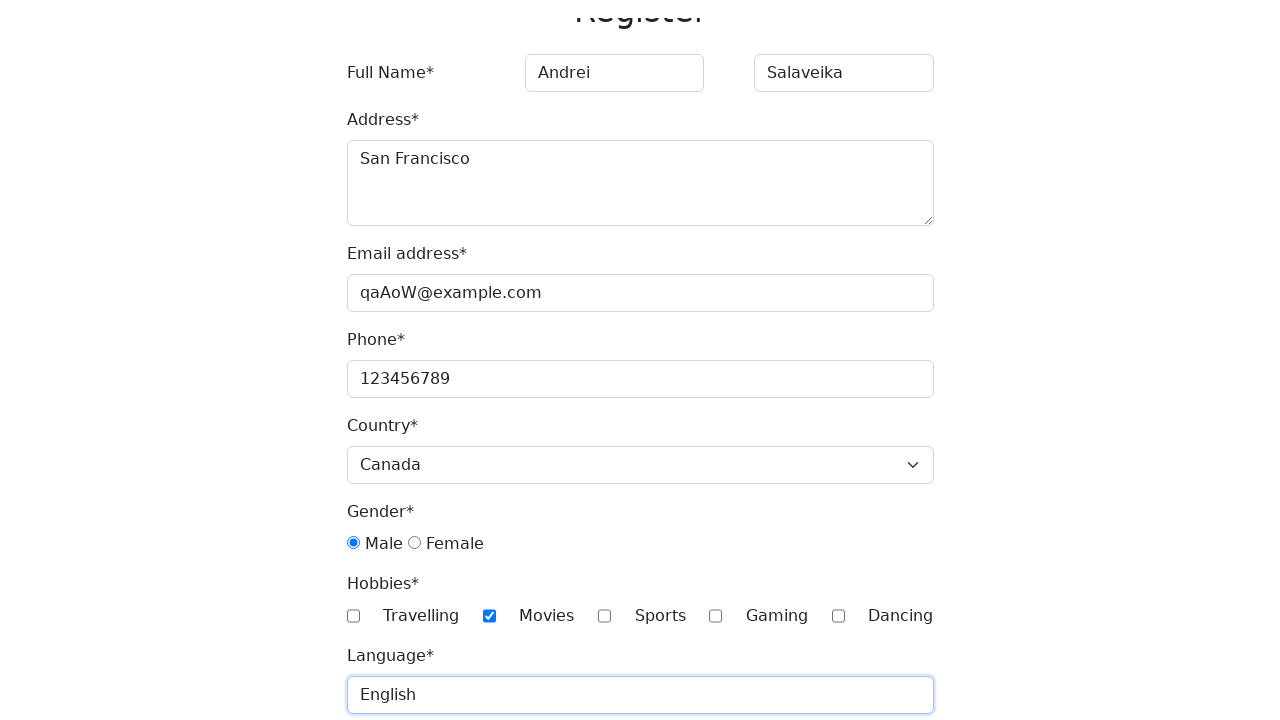

Filled password confirmation field with '1234567!' on #password-confirm
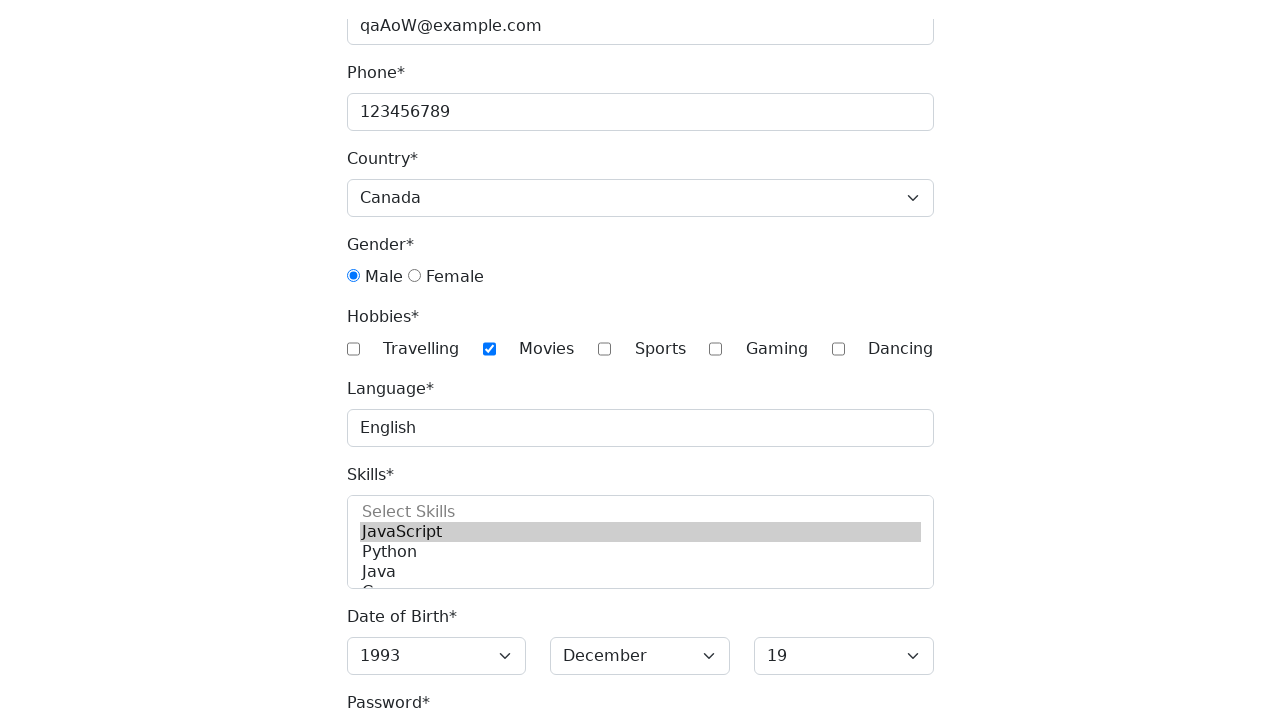

Clicked submit button to register at (388, 701) on button[type='submit']
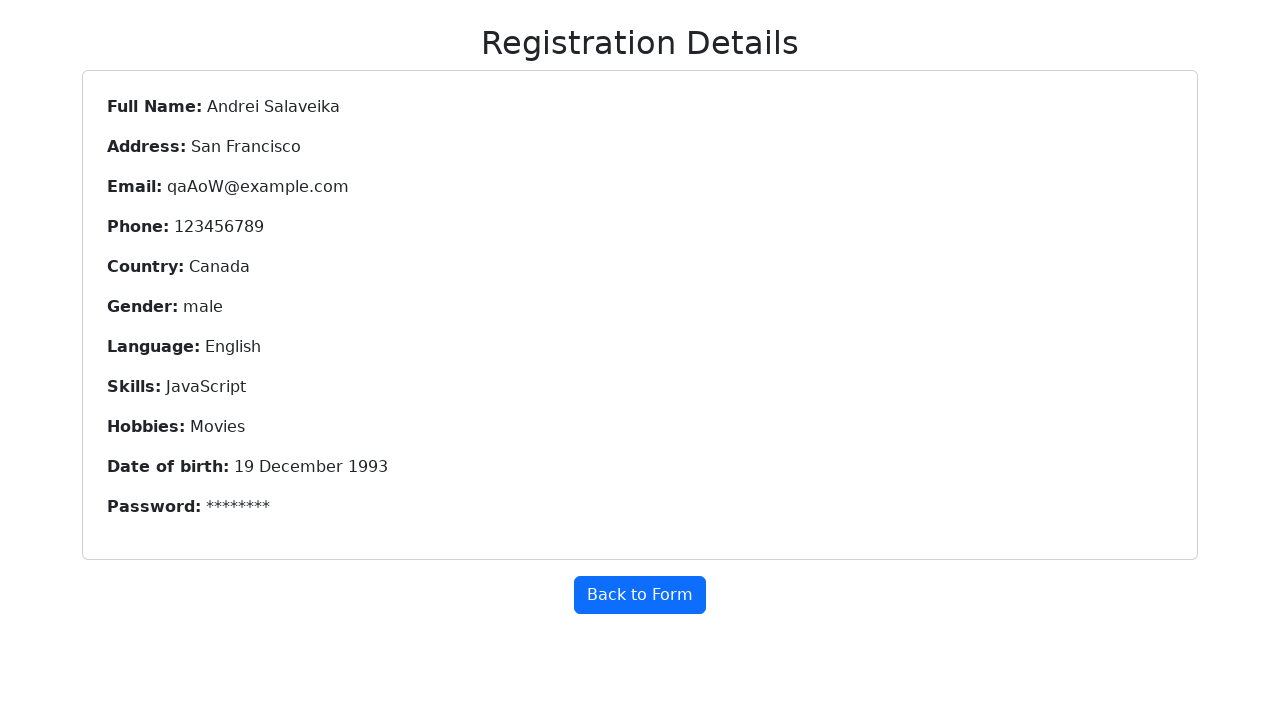

Registration confirmation heading loaded
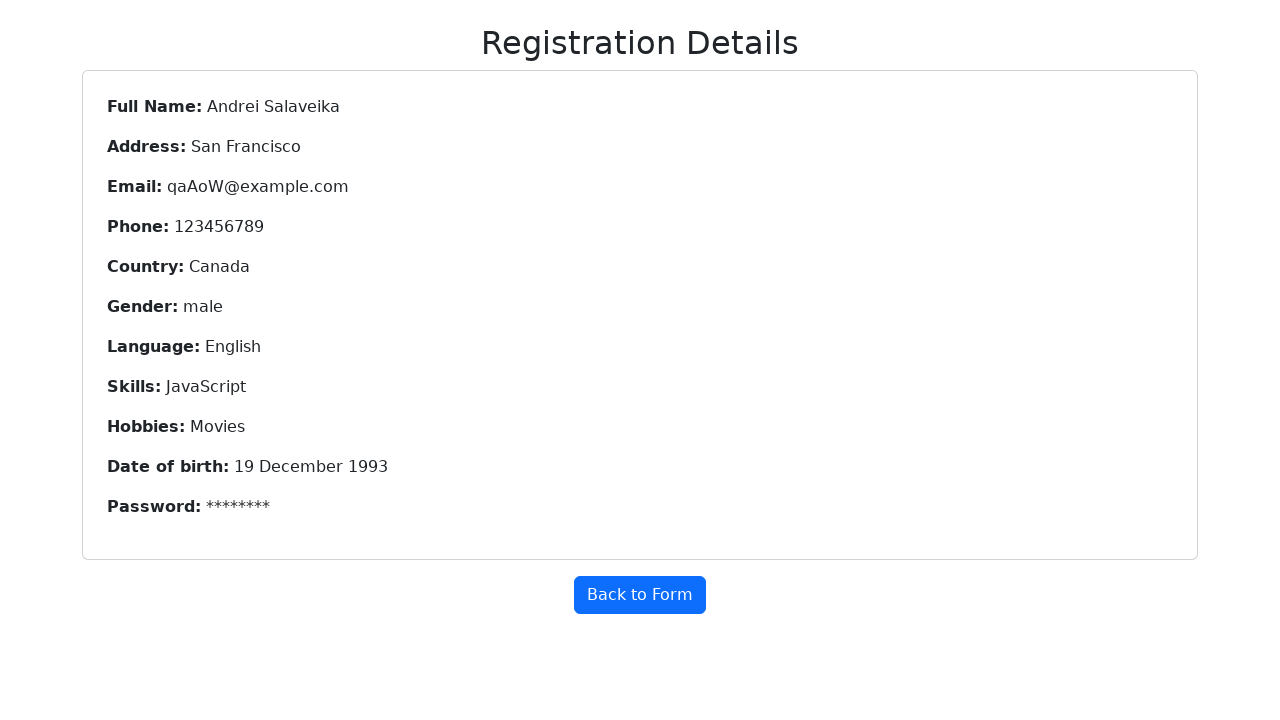

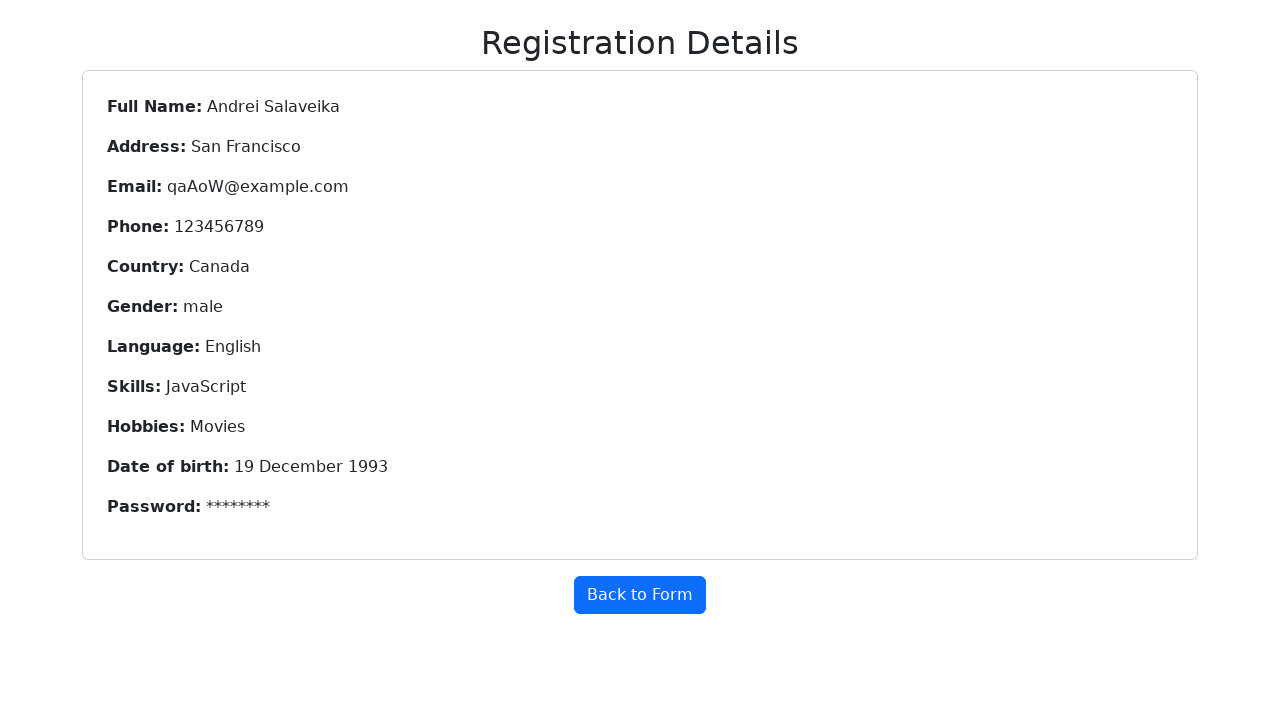